Tests drag and drop functionality on the jQuery UI droppable demo page by dragging an element and dropping it onto a target area within an iframe.

Starting URL: https://jqueryui.com/droppable/

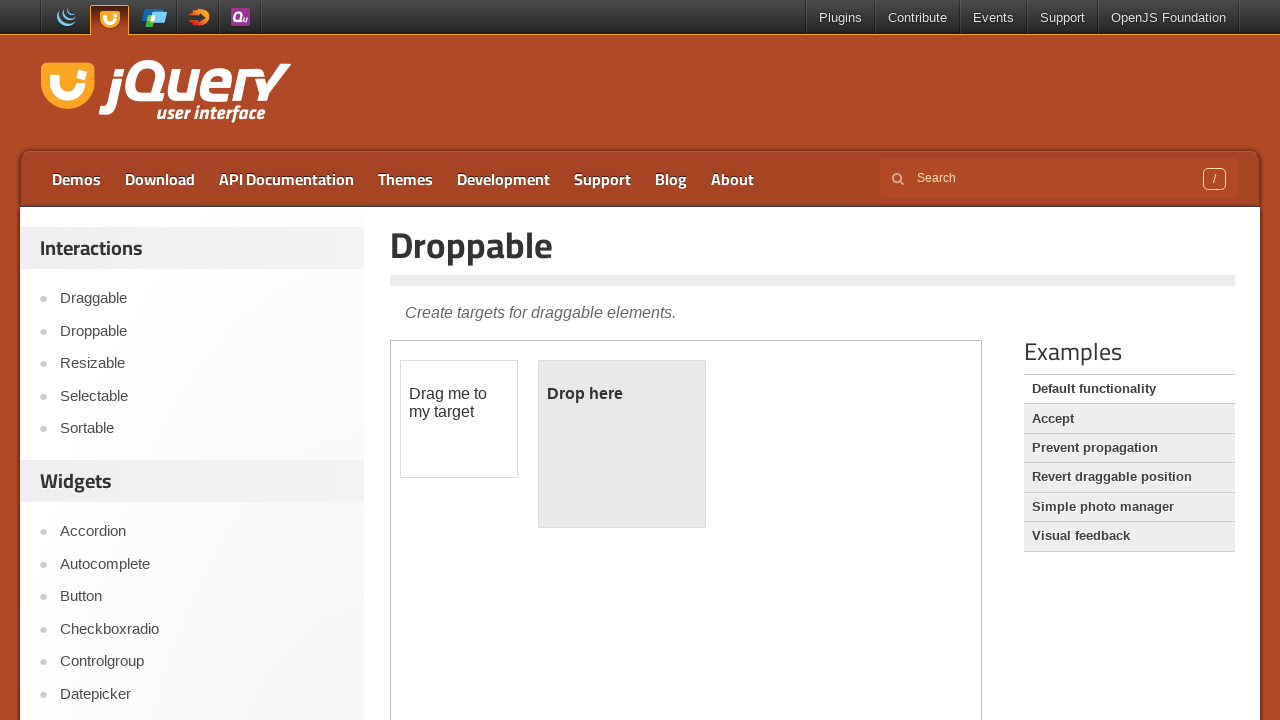

Located the demo iframe on the jQuery UI droppable page
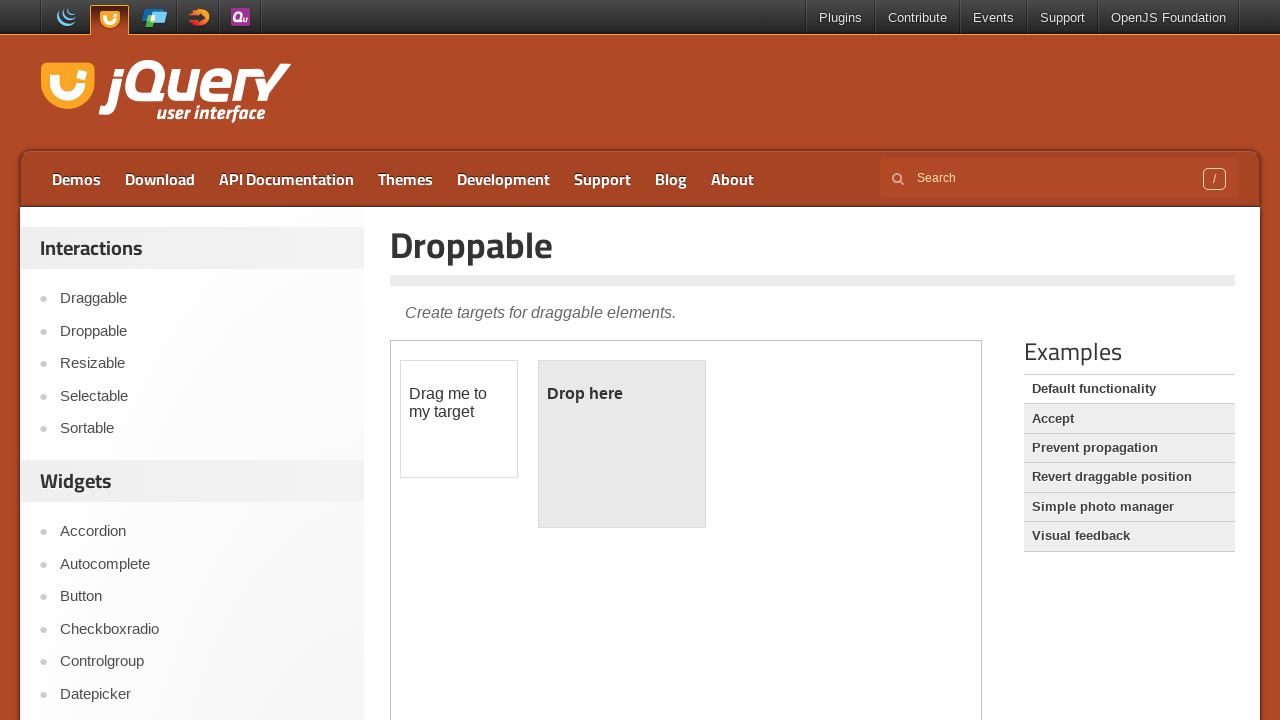

Located the draggable element within the iframe
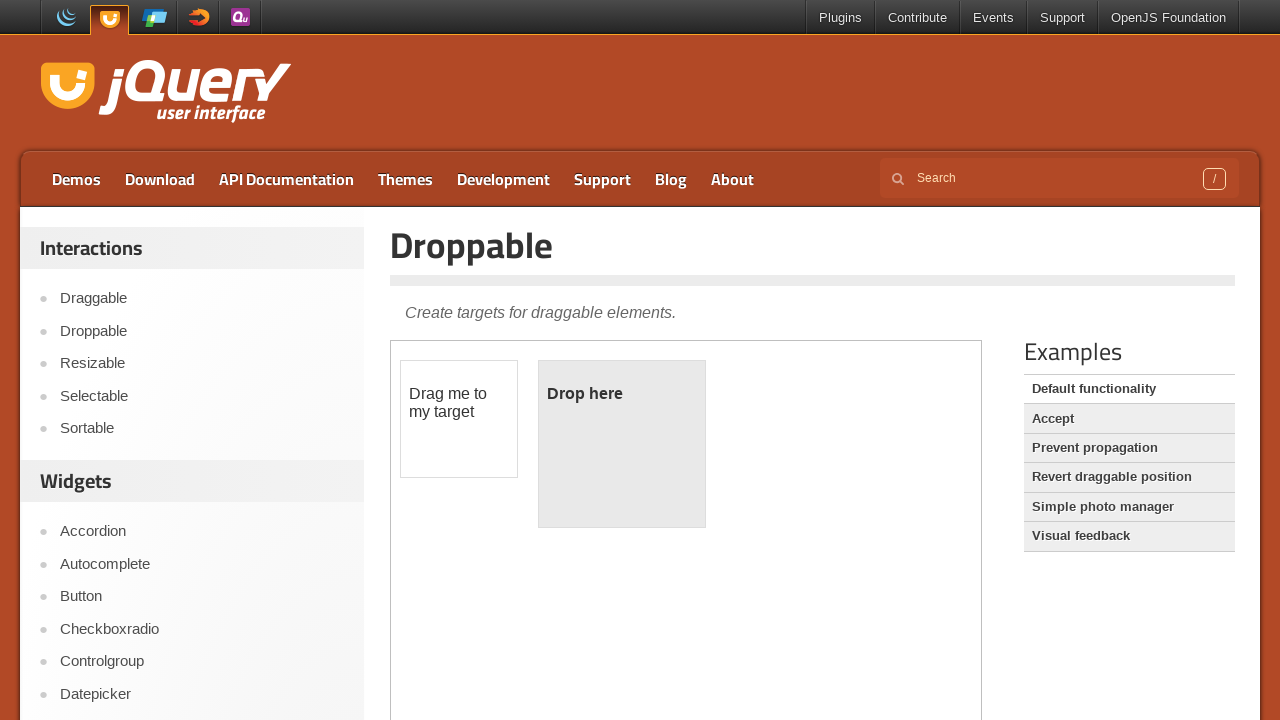

Located the droppable target element within the iframe
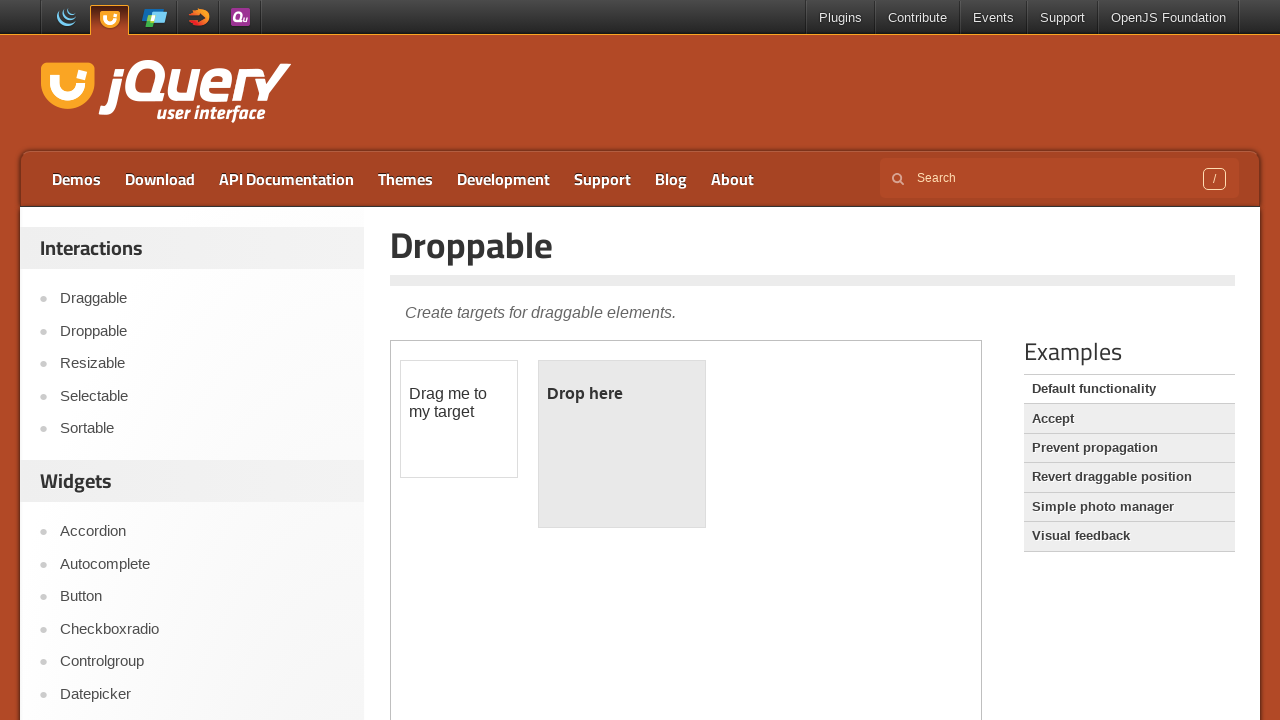

Draggable element became visible
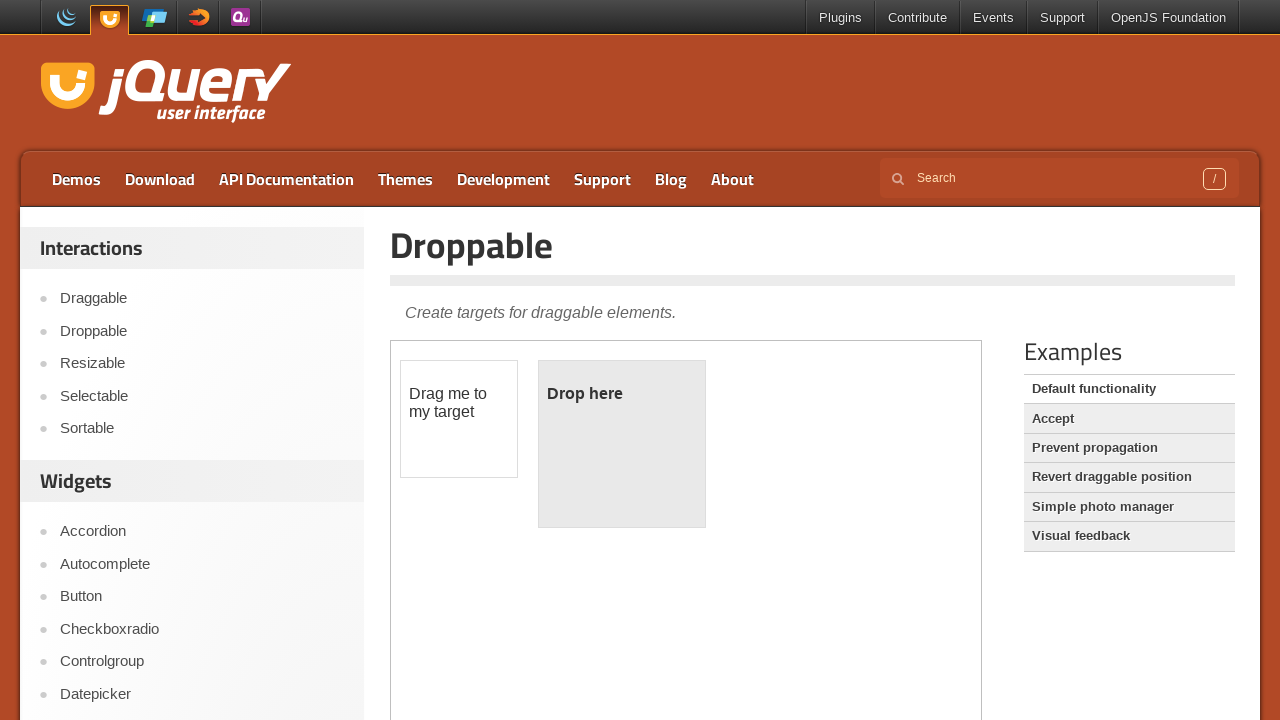

Droppable target element became visible
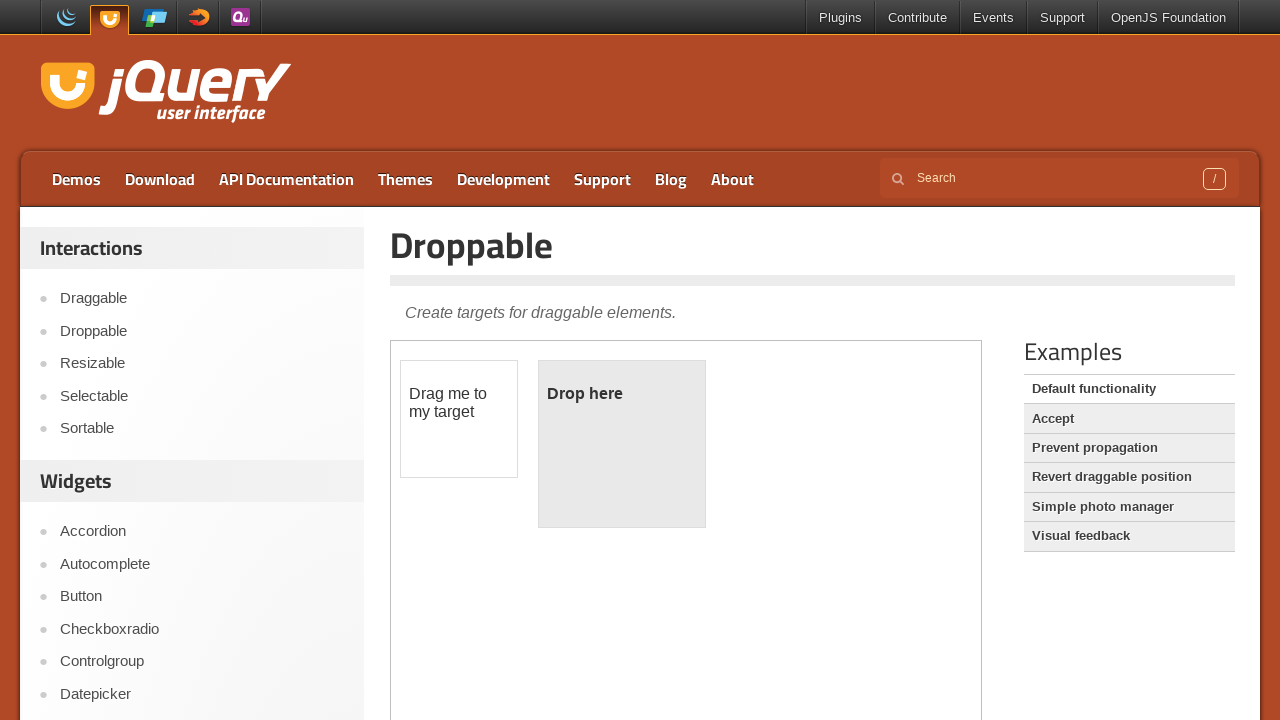

Dragged the element and dropped it onto the target area at (622, 444)
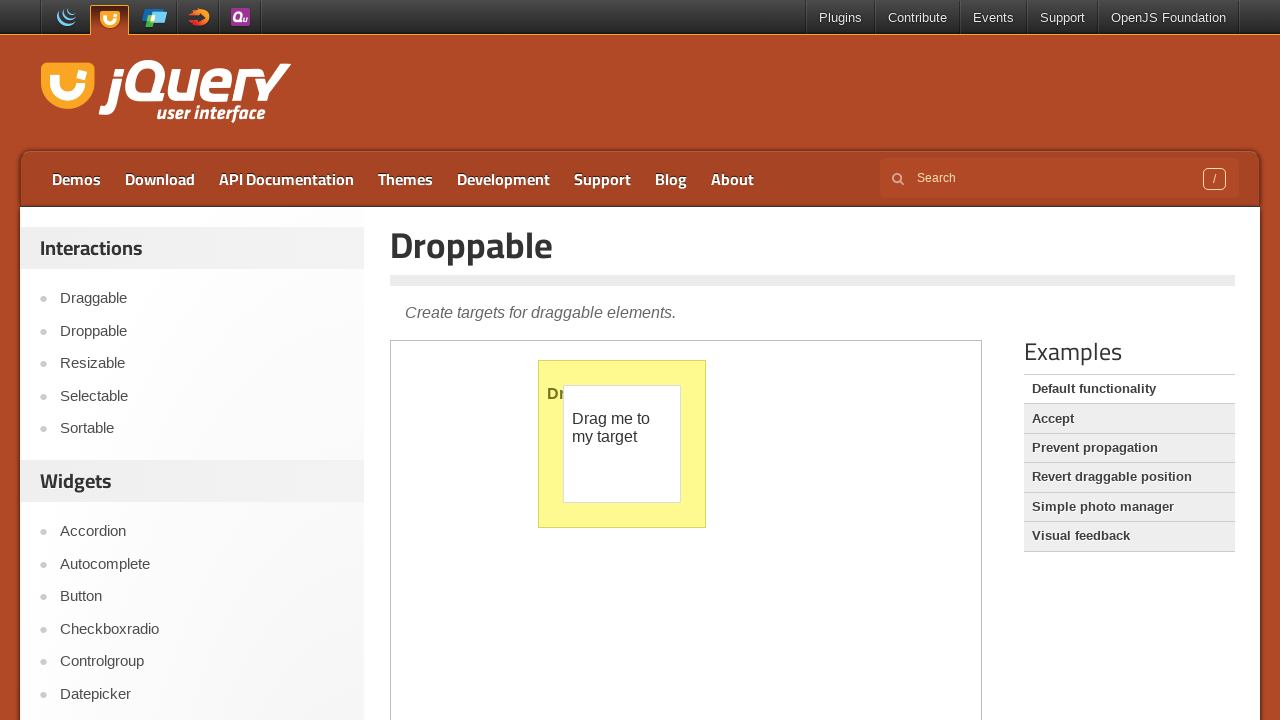

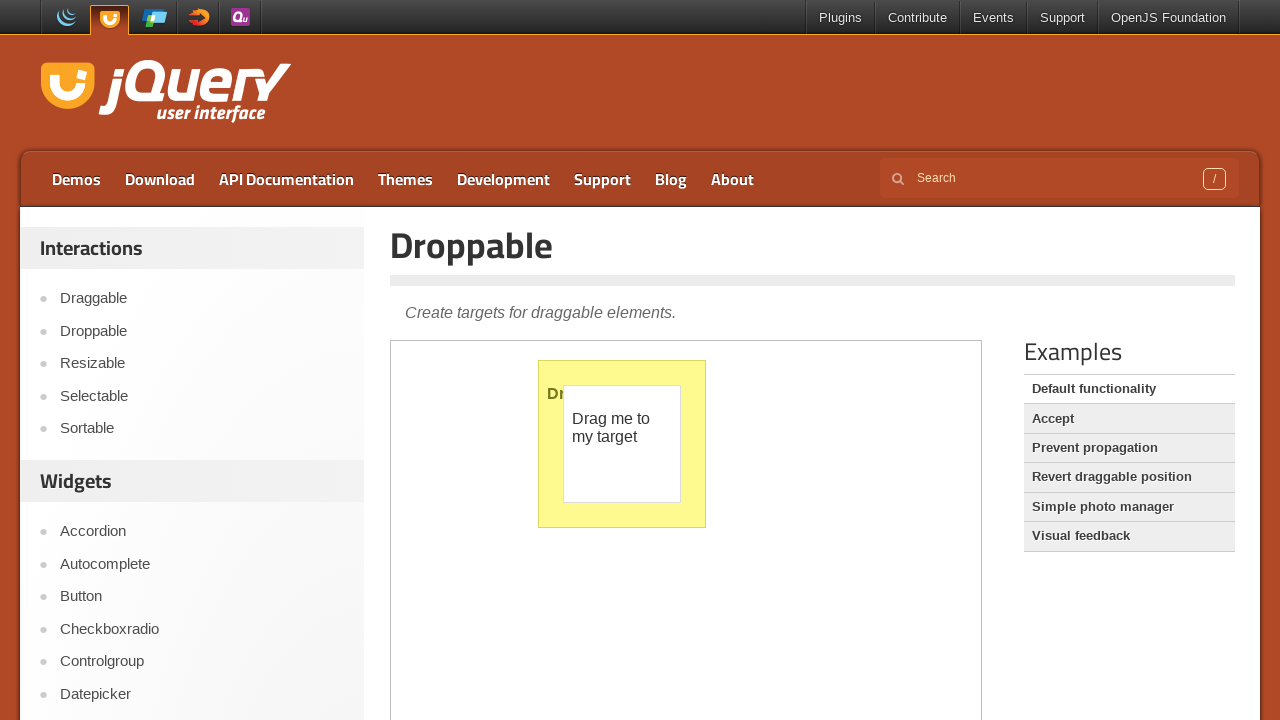